Tests adding a todo item to a sample todo app by entering text in the input field and pressing Enter, then verifying the todo was added.

Starting URL: https://lambdatest.github.io/sample-todo-app/

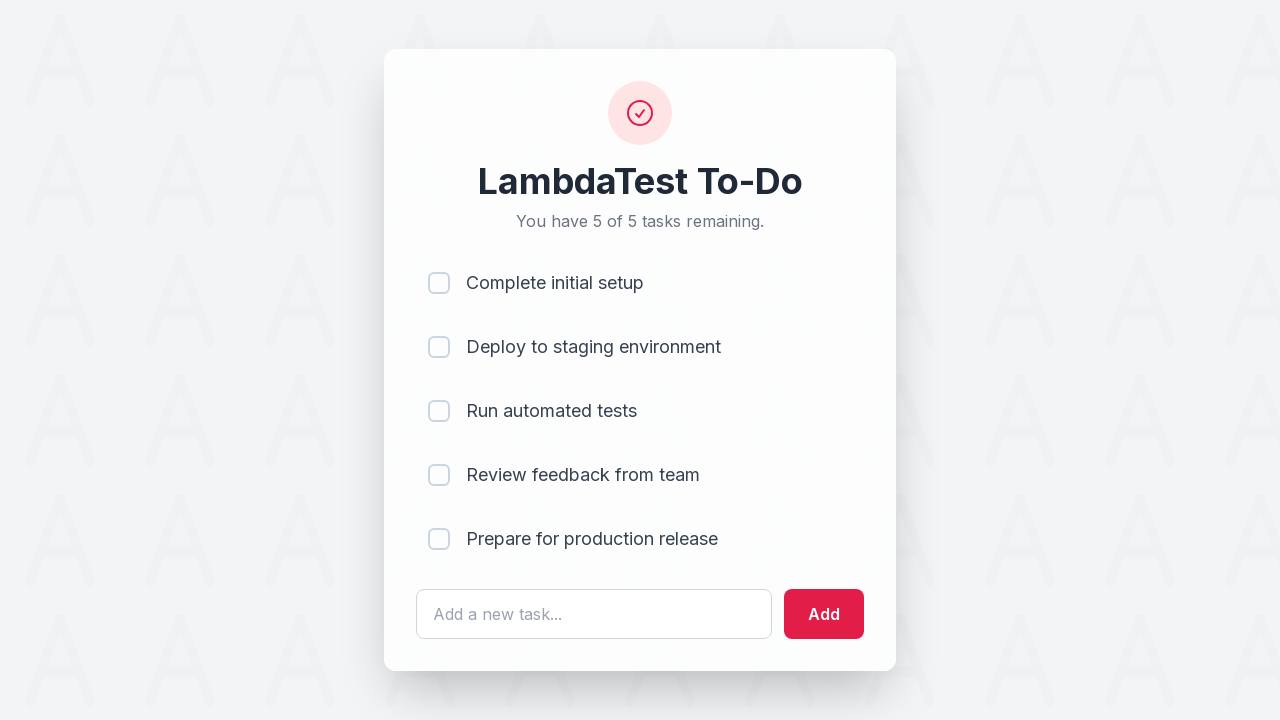

Filled todo input field with 'Sel Test' on #sampletodotext
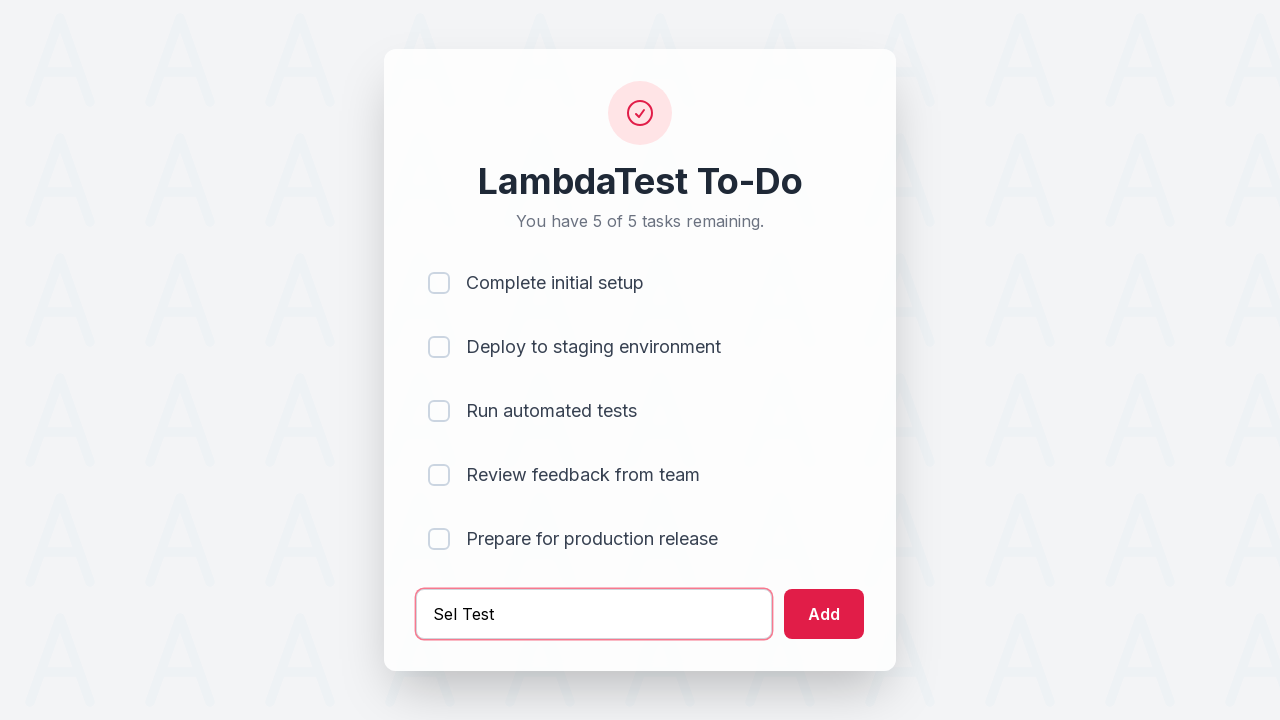

Pressed Enter to add the todo item on #sampletodotext
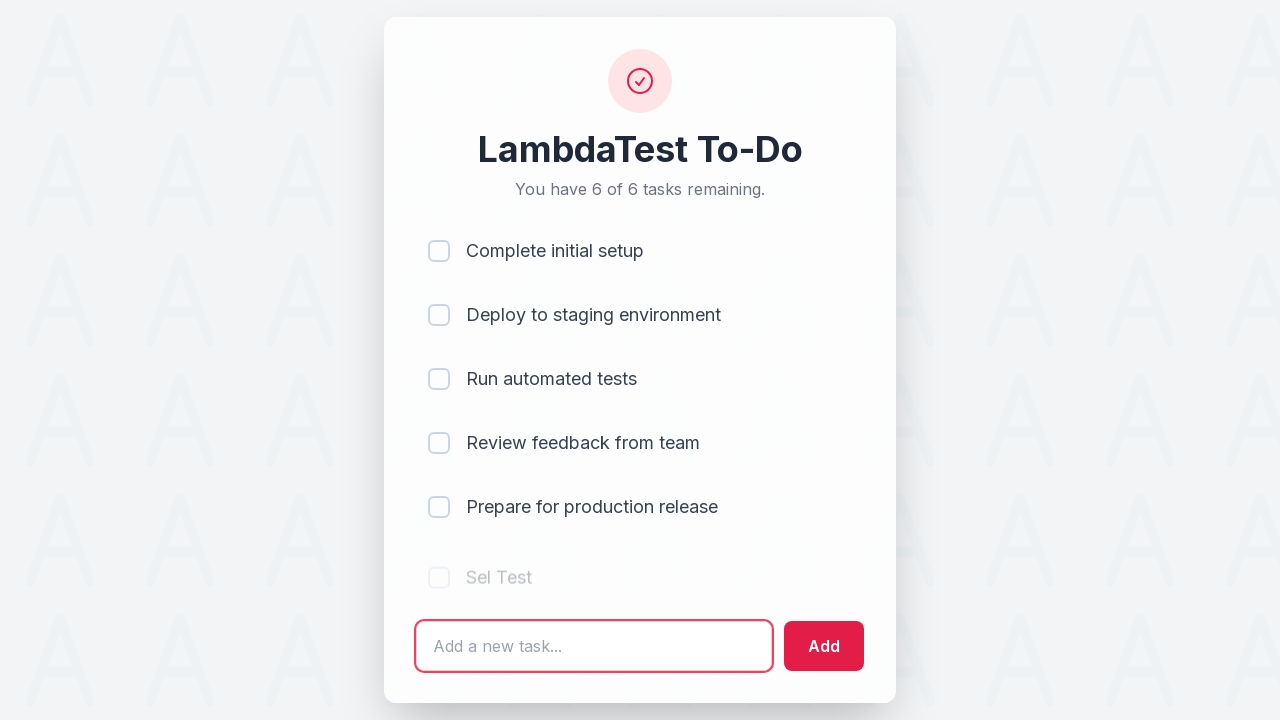

Verified todo item appeared in the list
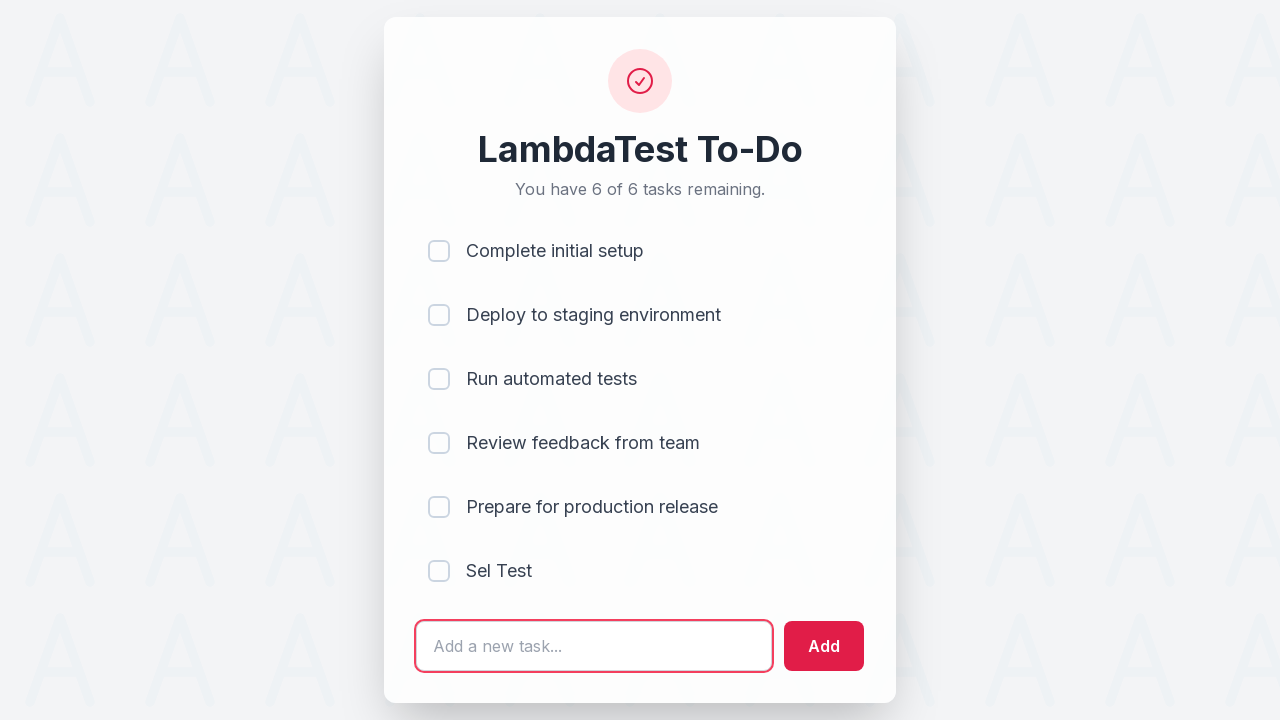

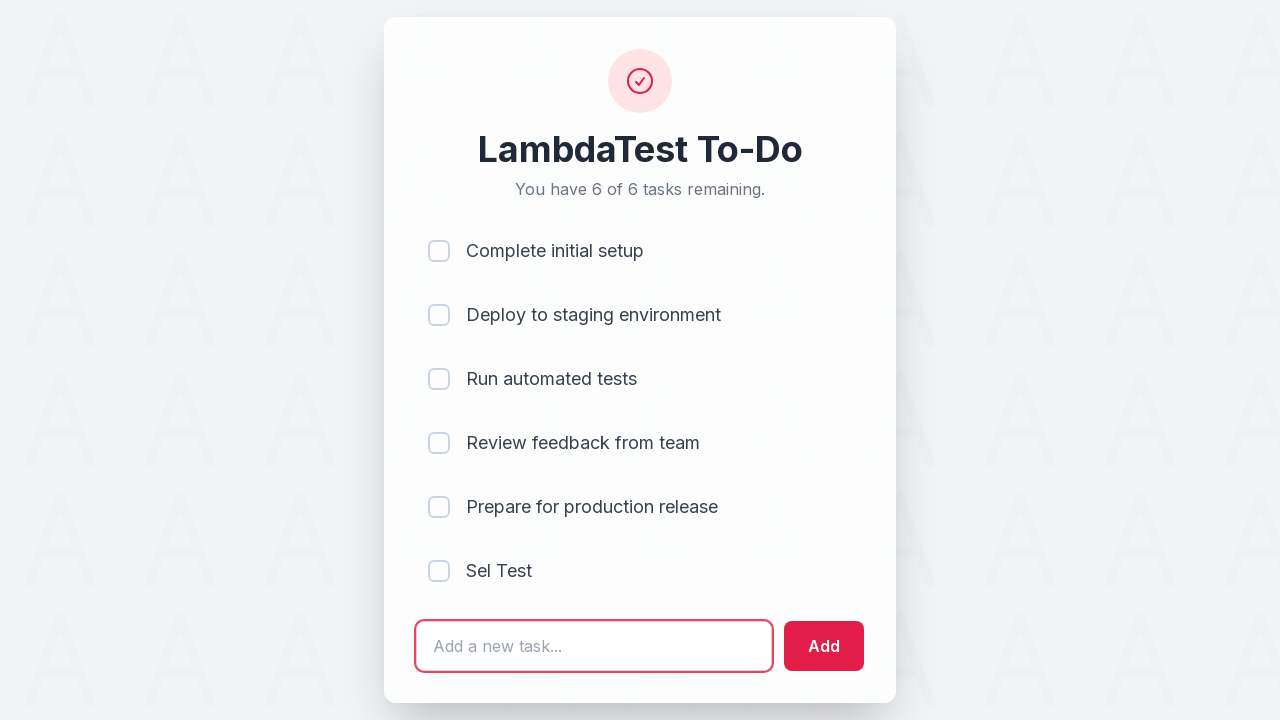